Tests an explicit wait scenario by waiting for a price element to display "$100", then clicking a book button, calculating a mathematical answer based on a displayed value, filling in the answer field, and submitting the form.

Starting URL: http://suninjuly.github.io/explicit_wait2.html

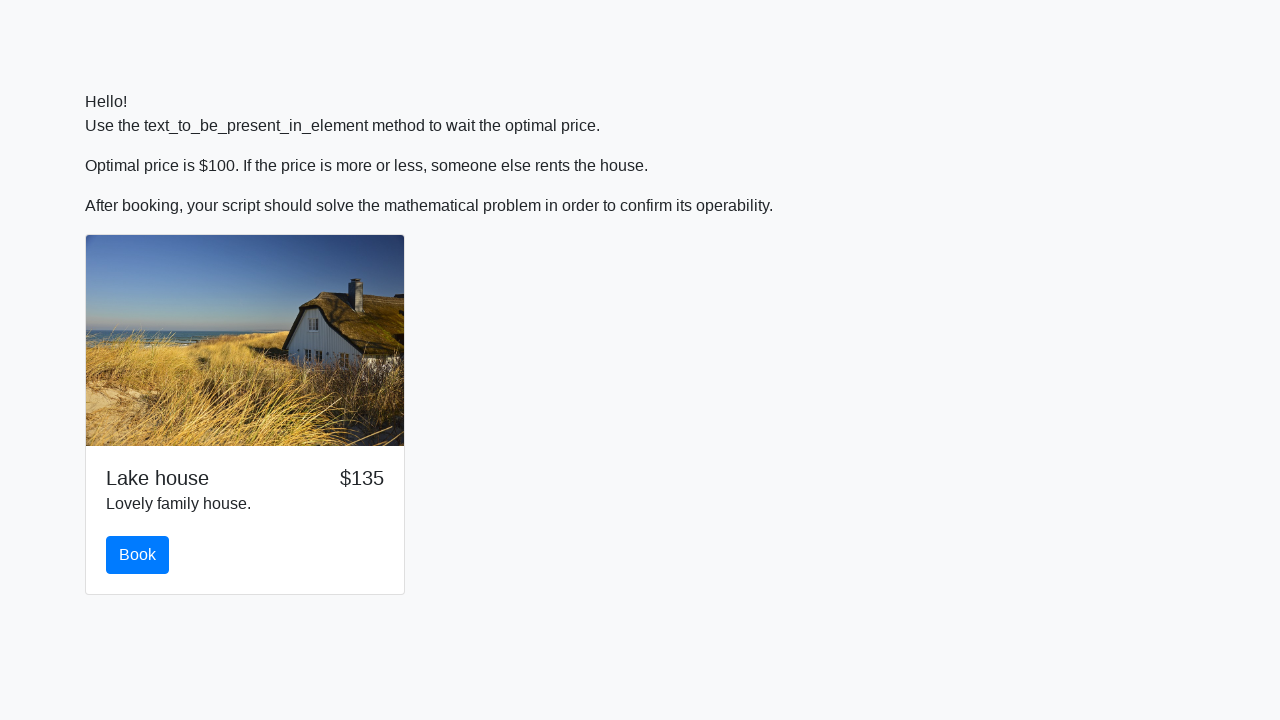

Waited for price element to display '$100'
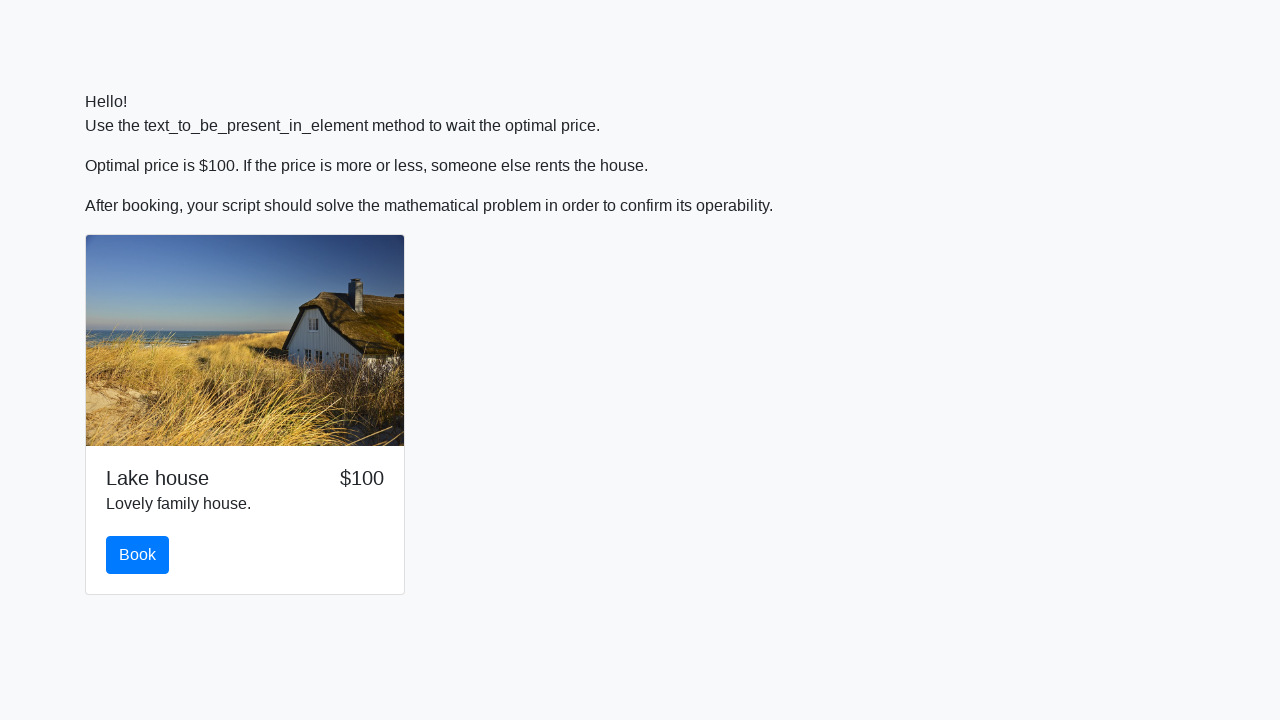

Clicked the book button at (138, 555) on #book
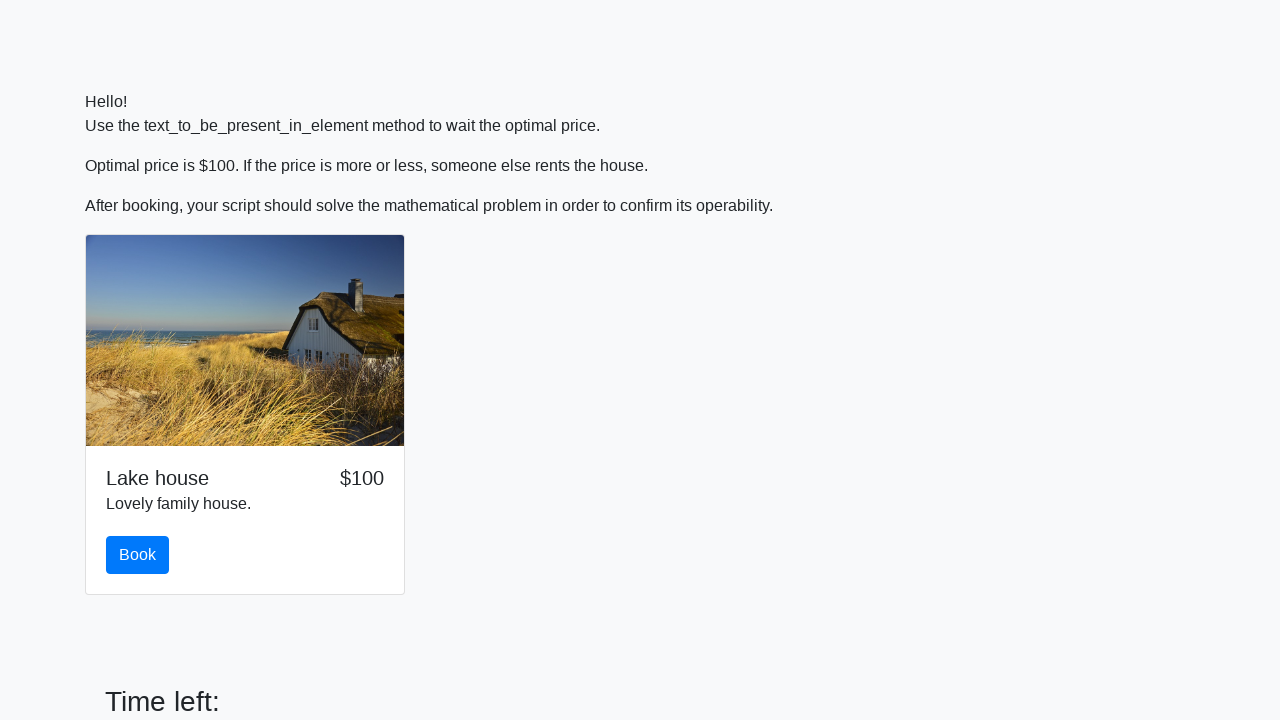

Retrieved input value: 811
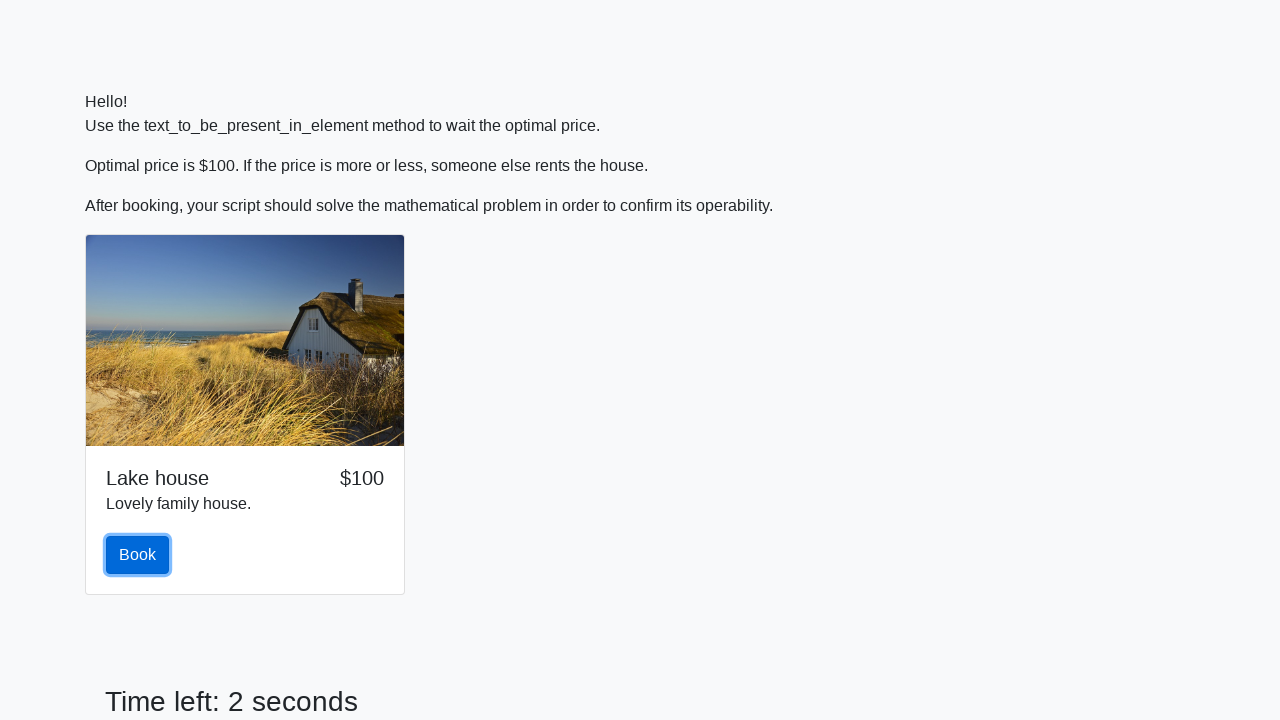

Calculated and filled answer field with: 1.6910095620870318 on #answer
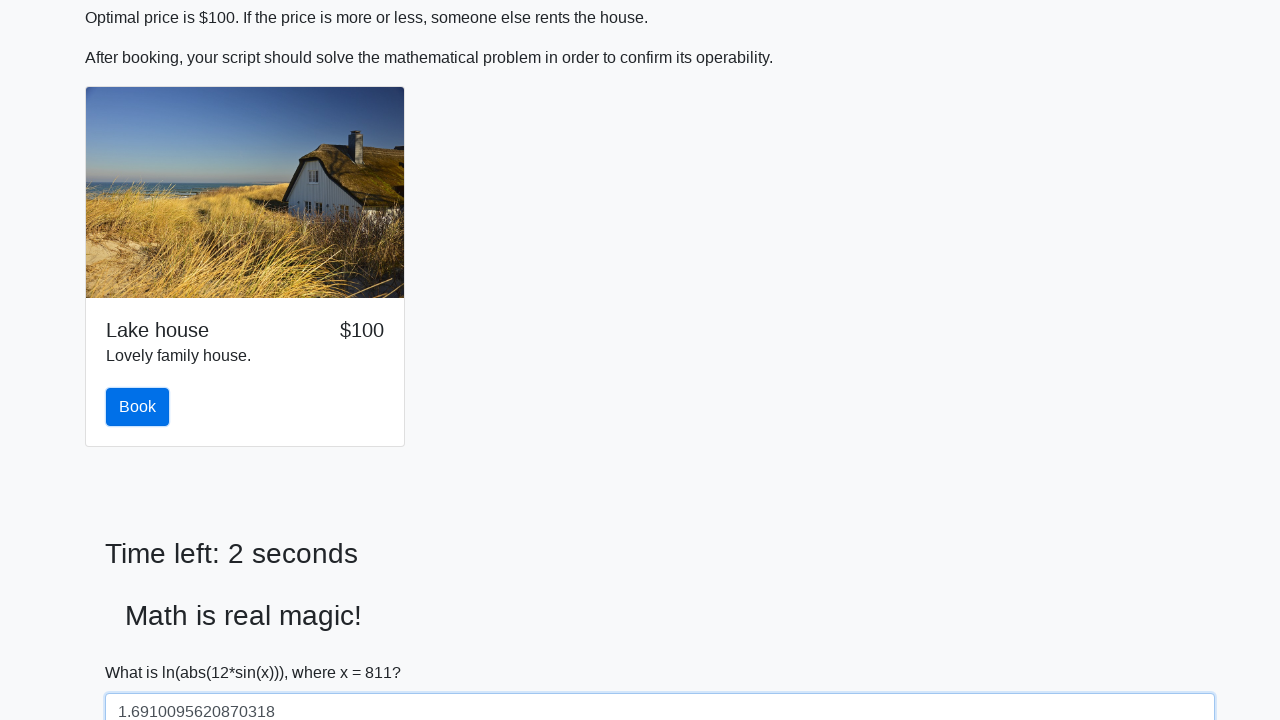

Clicked the solve button to submit the form at (143, 651) on #solve
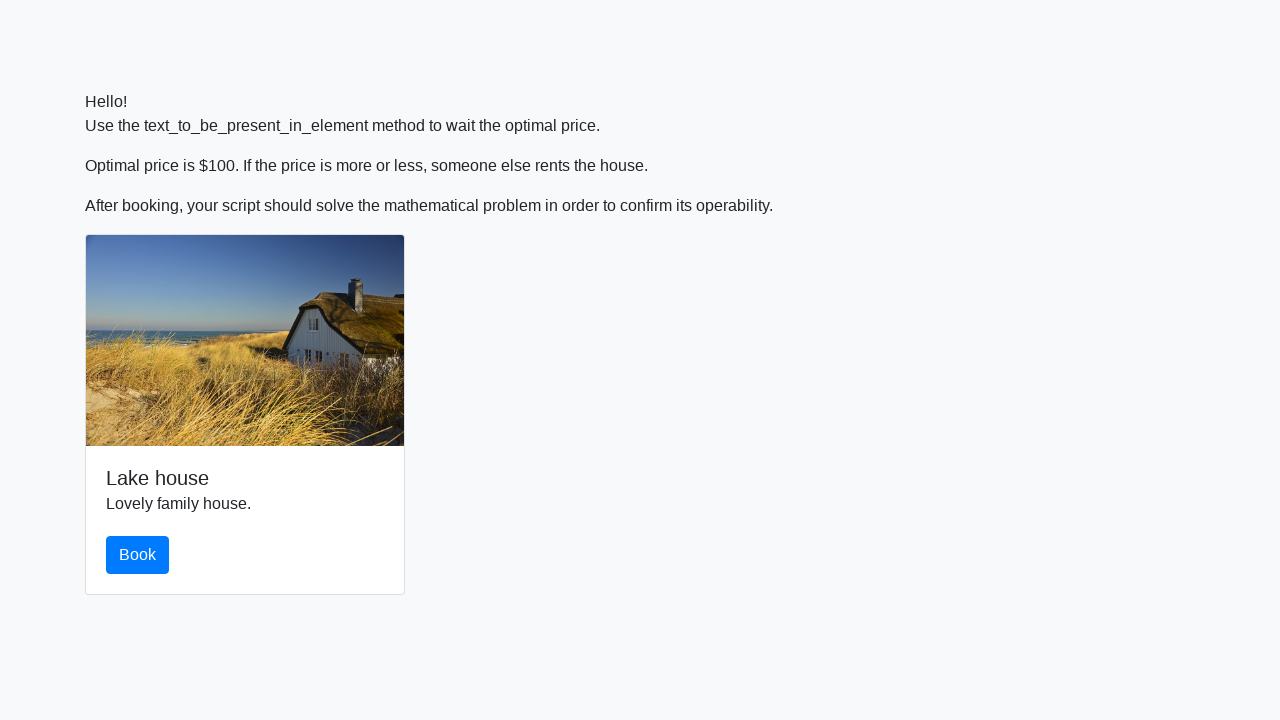

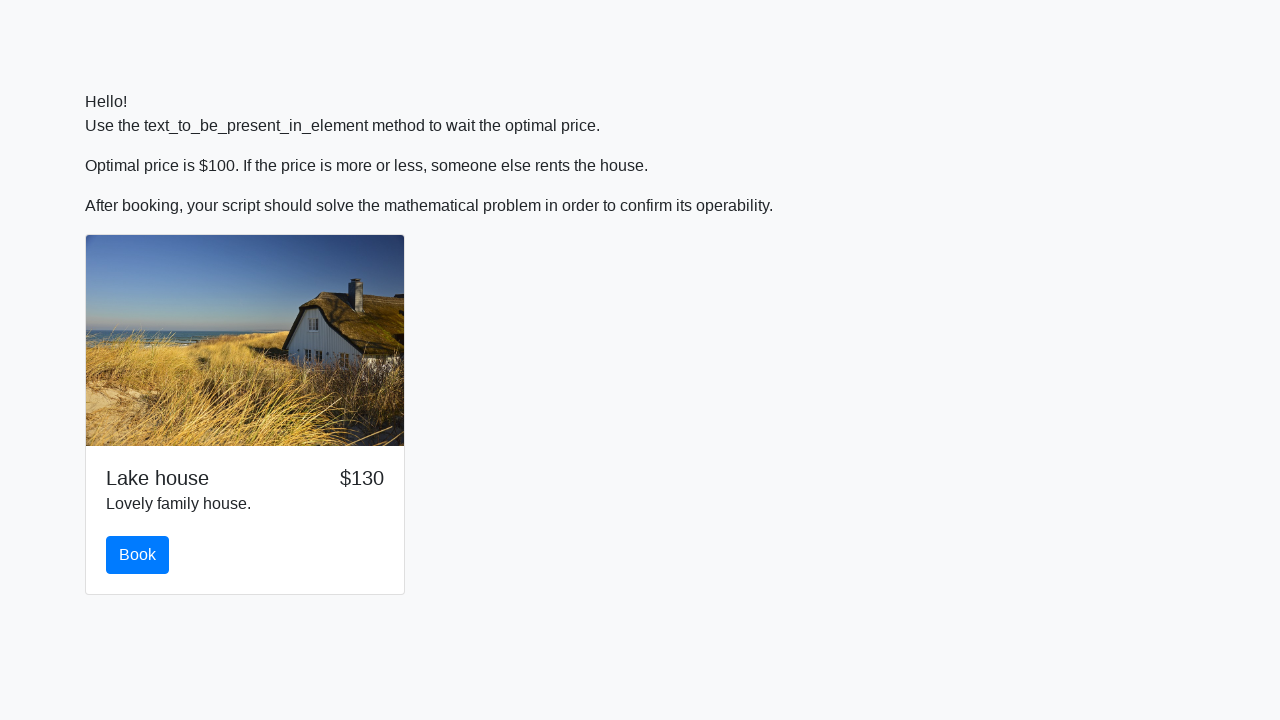